Tests search functionality on HepsiBurada (Turkish e-commerce site) by entering "Nutella" in the search box and submitting the search

Starting URL: https://www.hepsiburada.com

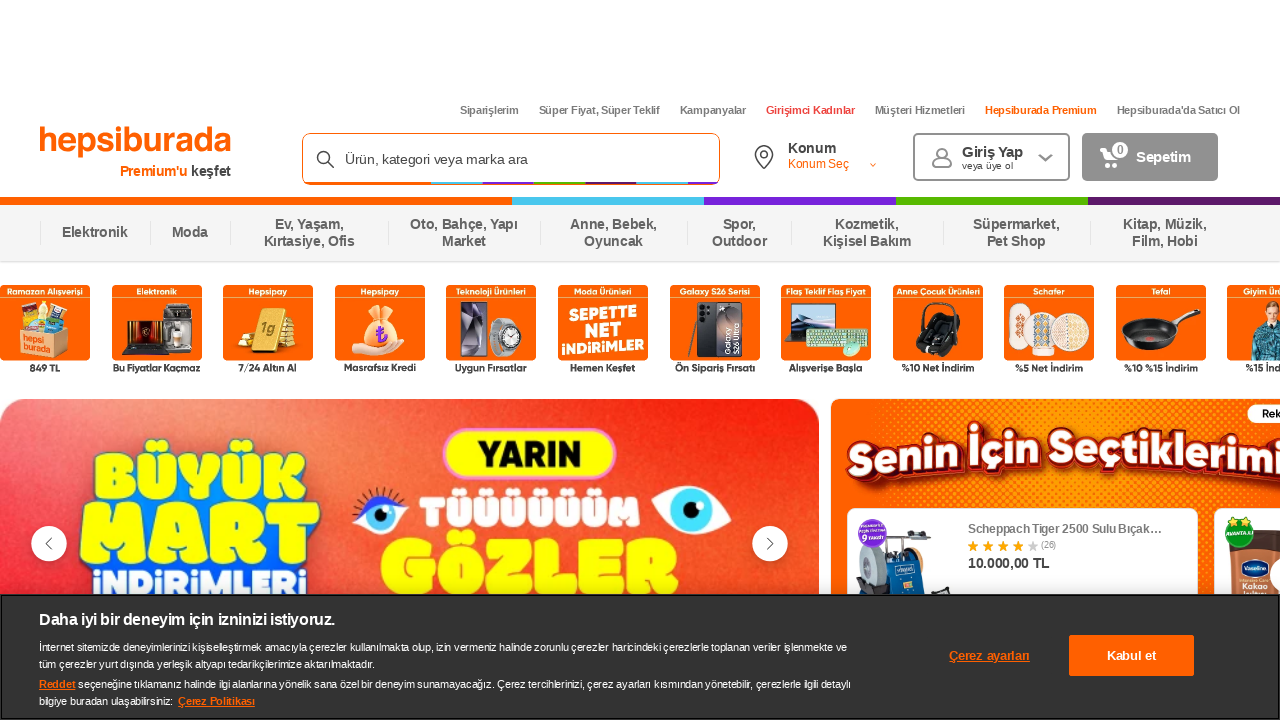

Filled search box with 'Nutella' on input[data-test-id='search-input'], input[name='q'], input[type='search'], .sear
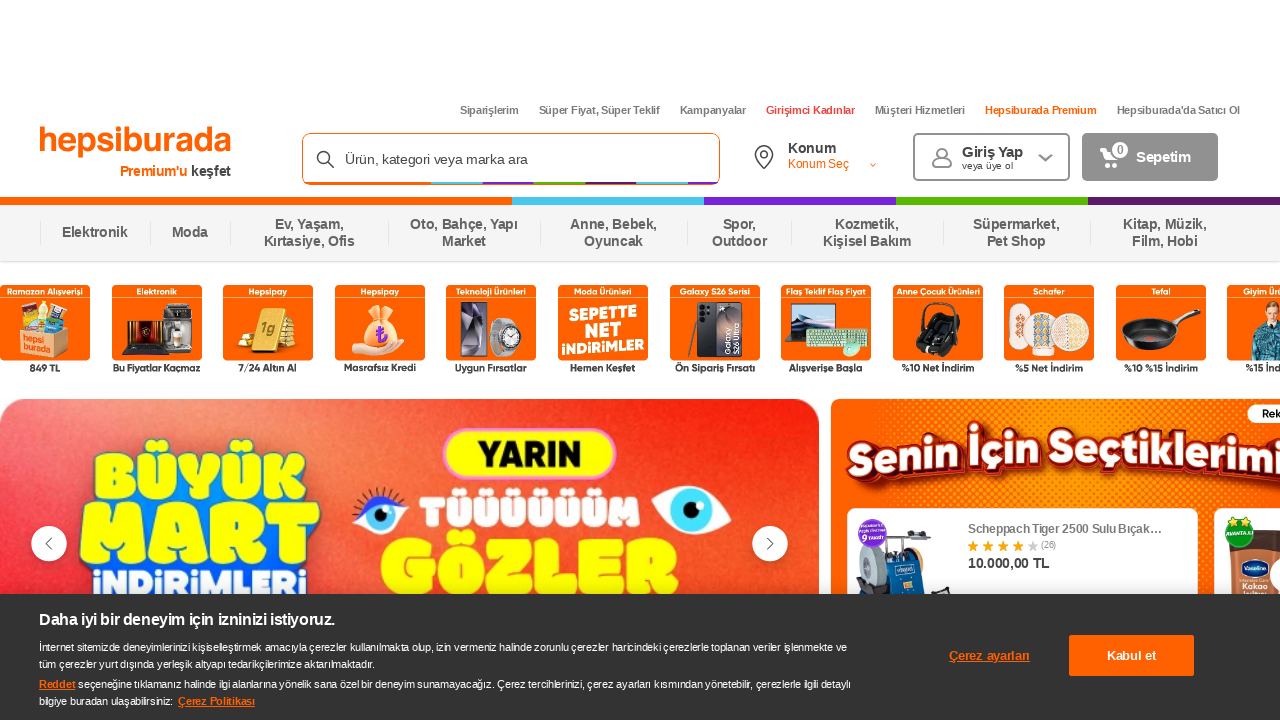

Pressed Enter to submit search
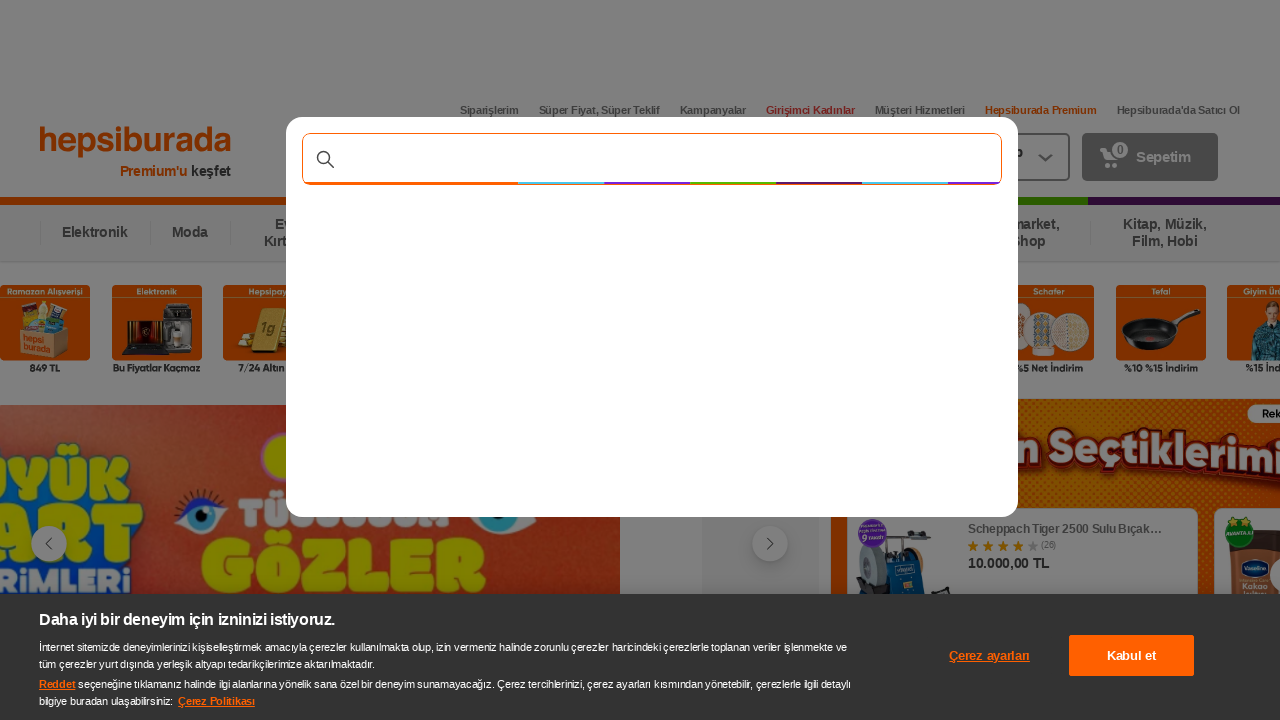

Search results page loaded (networkidle)
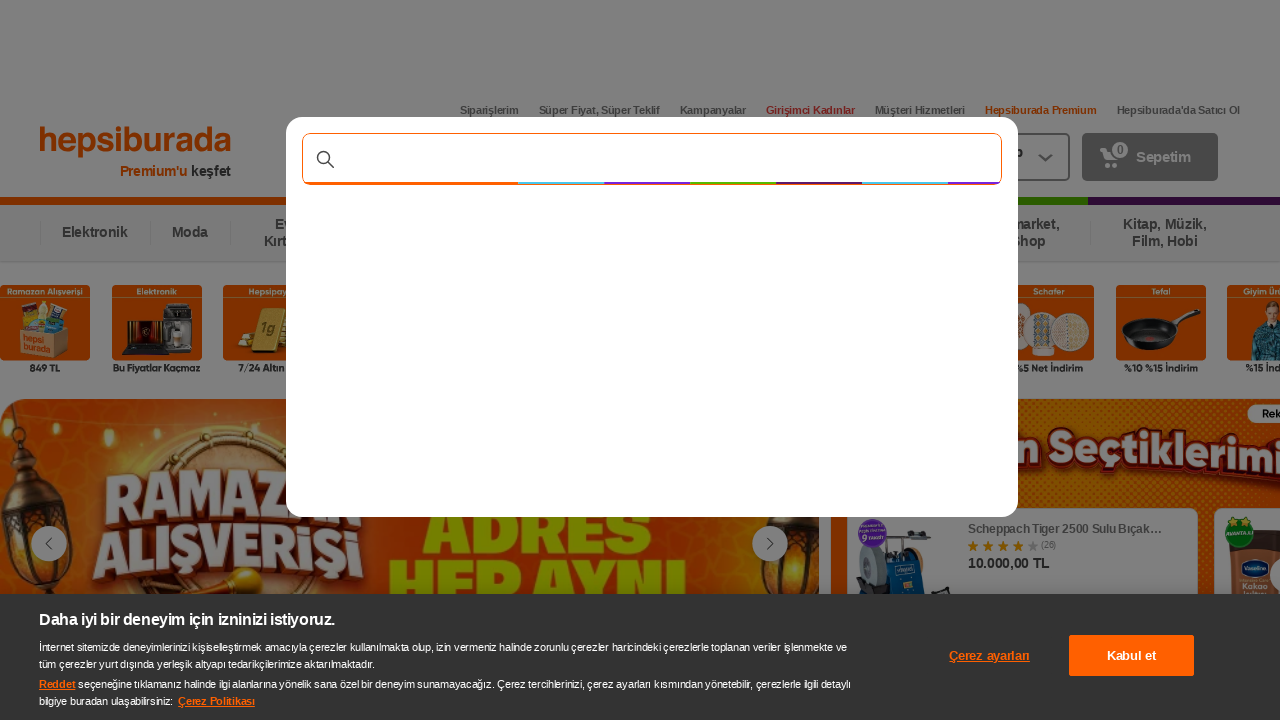

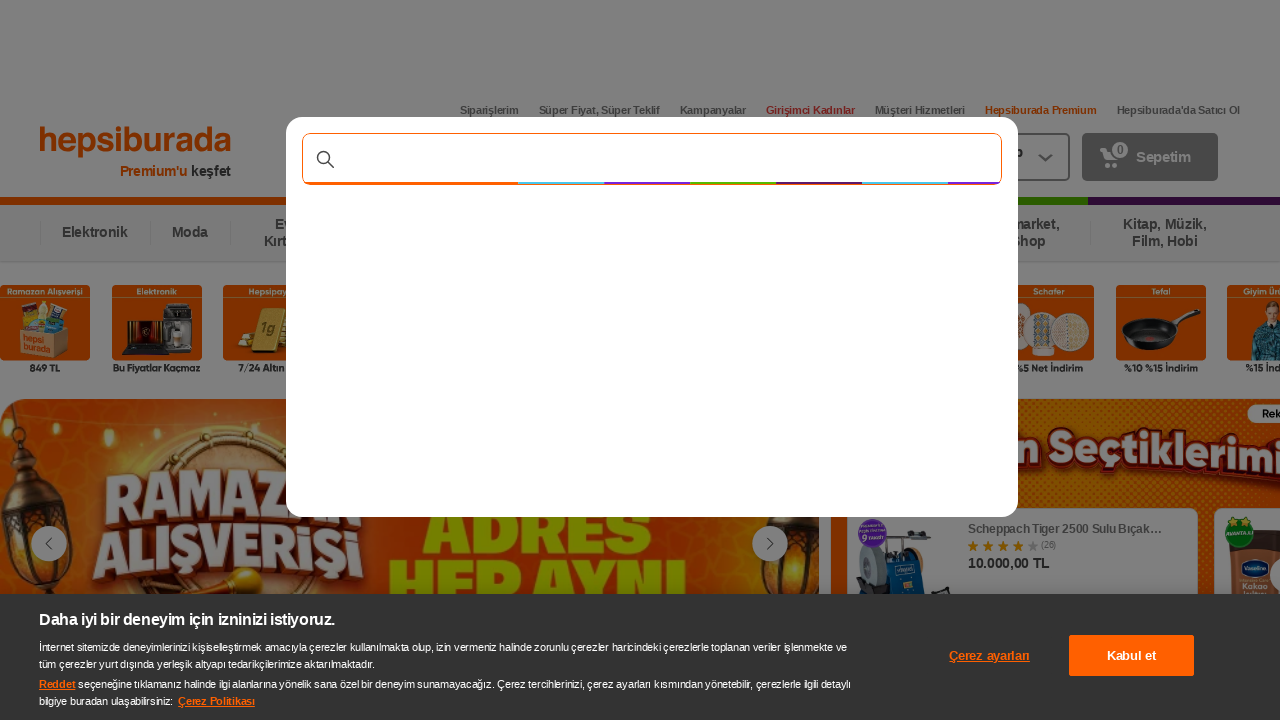